Tests dynamic content loading by clicking a Start button and verifying that "Hello World!" text appears on the screen after loading completes.

Starting URL: https://the-internet.herokuapp.com/dynamic_loading/1

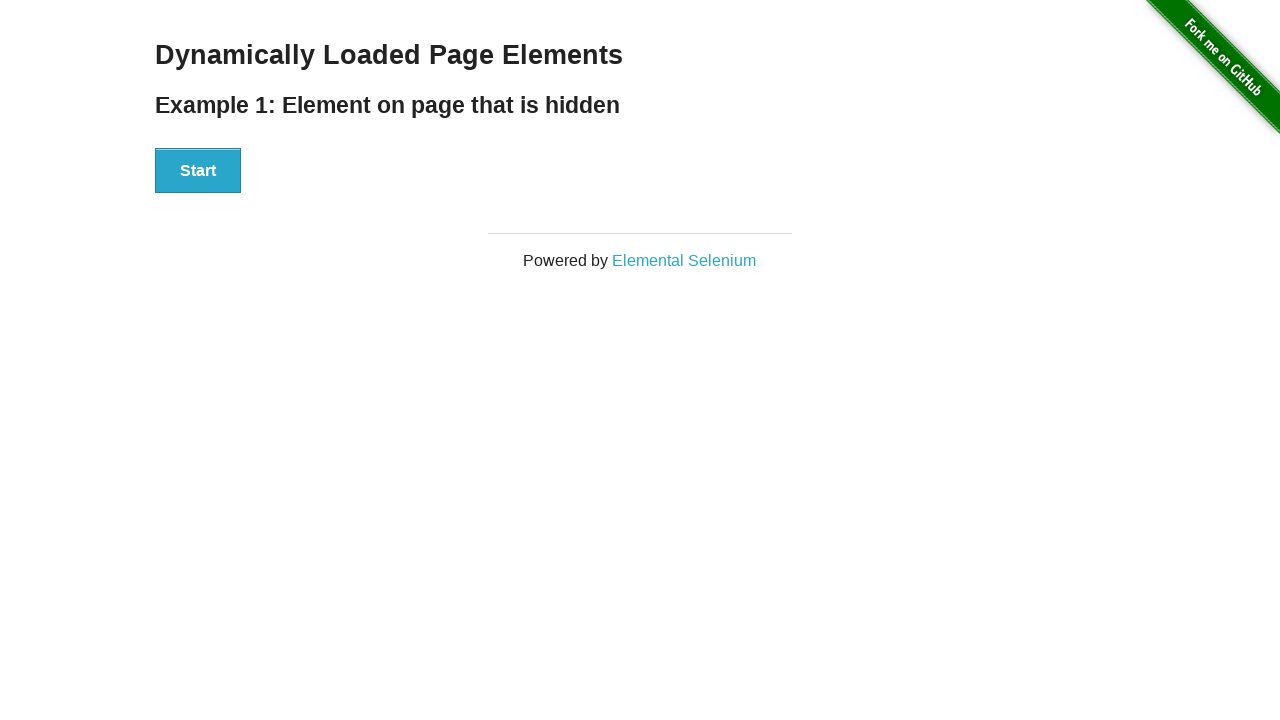

Navigated to dynamic loading test page
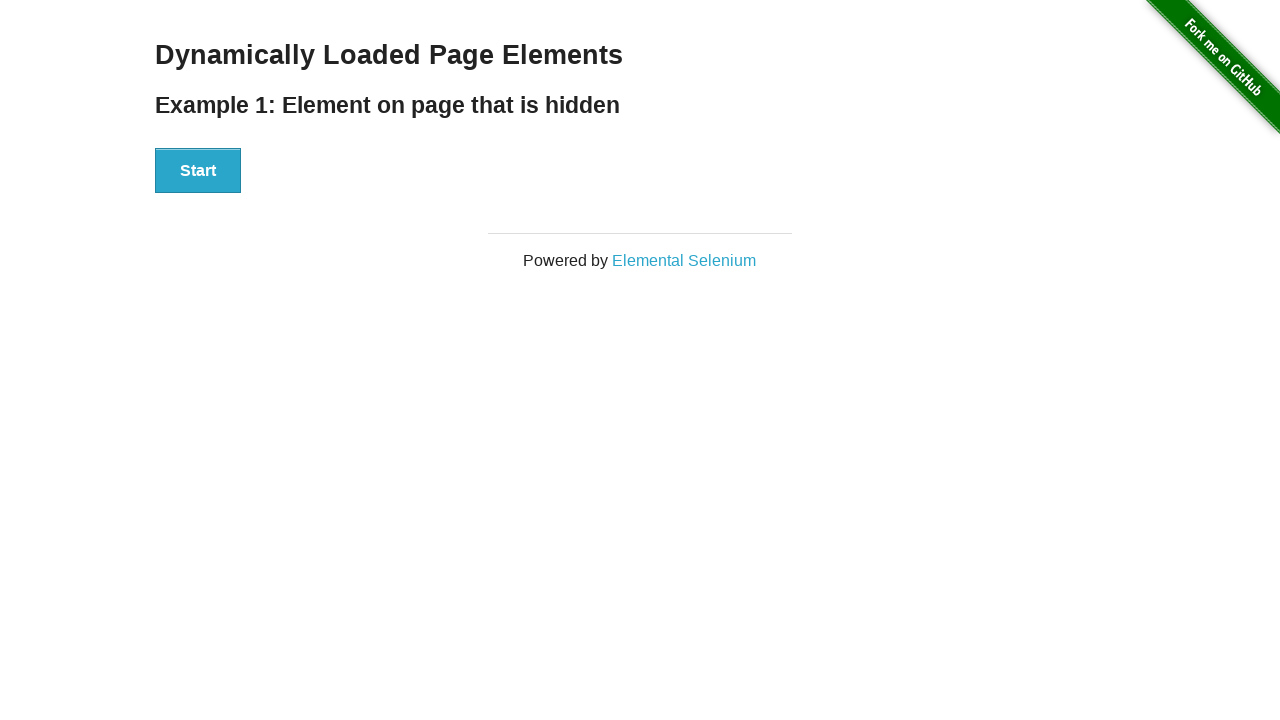

Clicked the Start button to trigger dynamic content loading at (198, 171) on xpath=//button
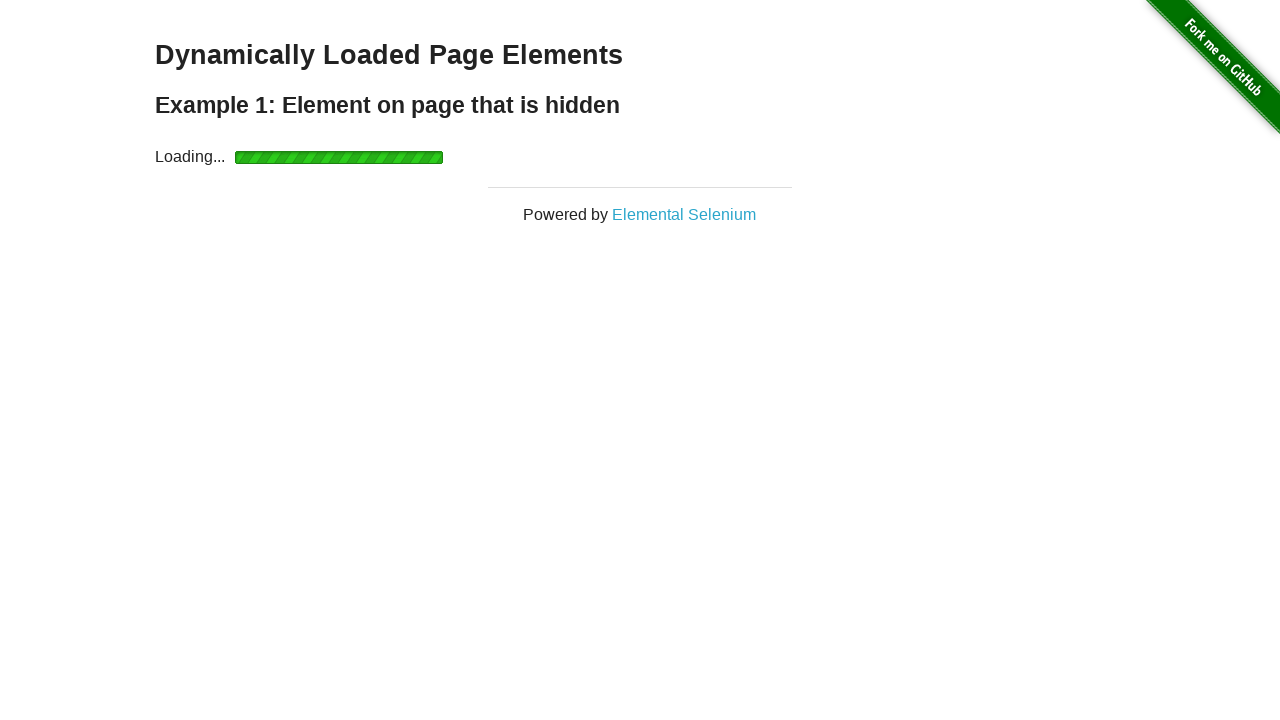

Waited for 'Hello World!' text to appear on screen
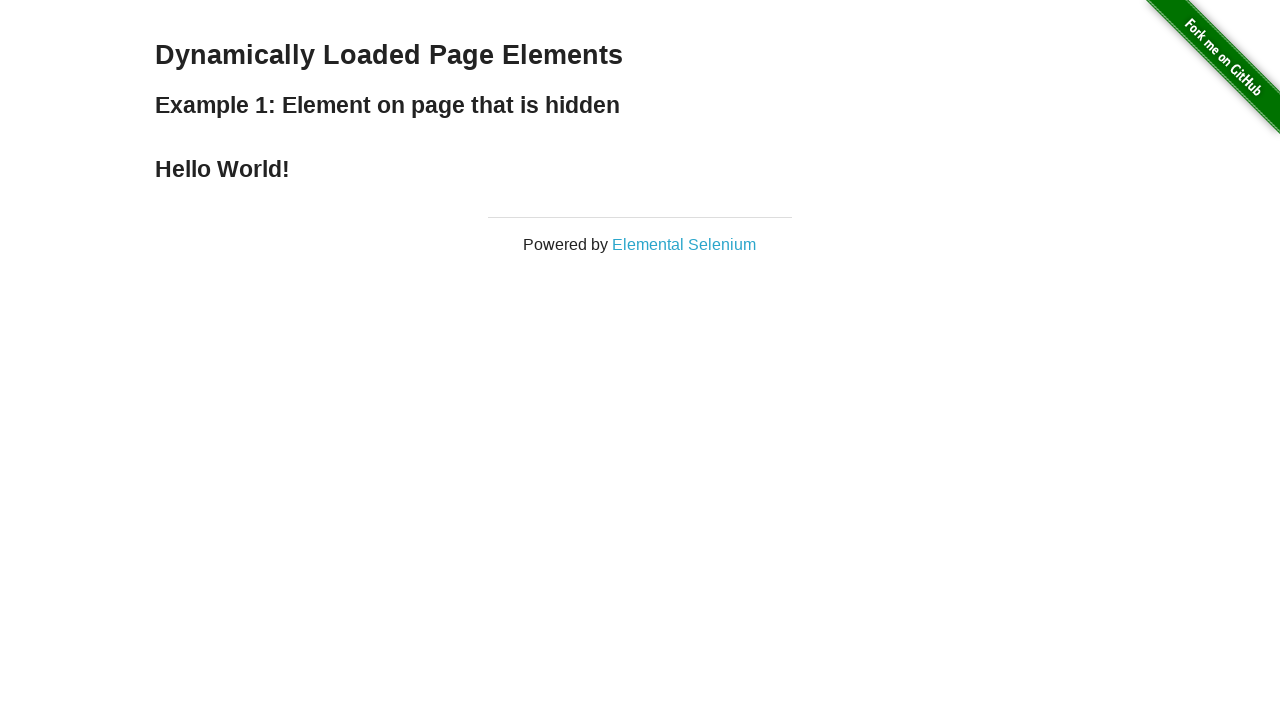

Verified that 'Hello World!' text is present and correct
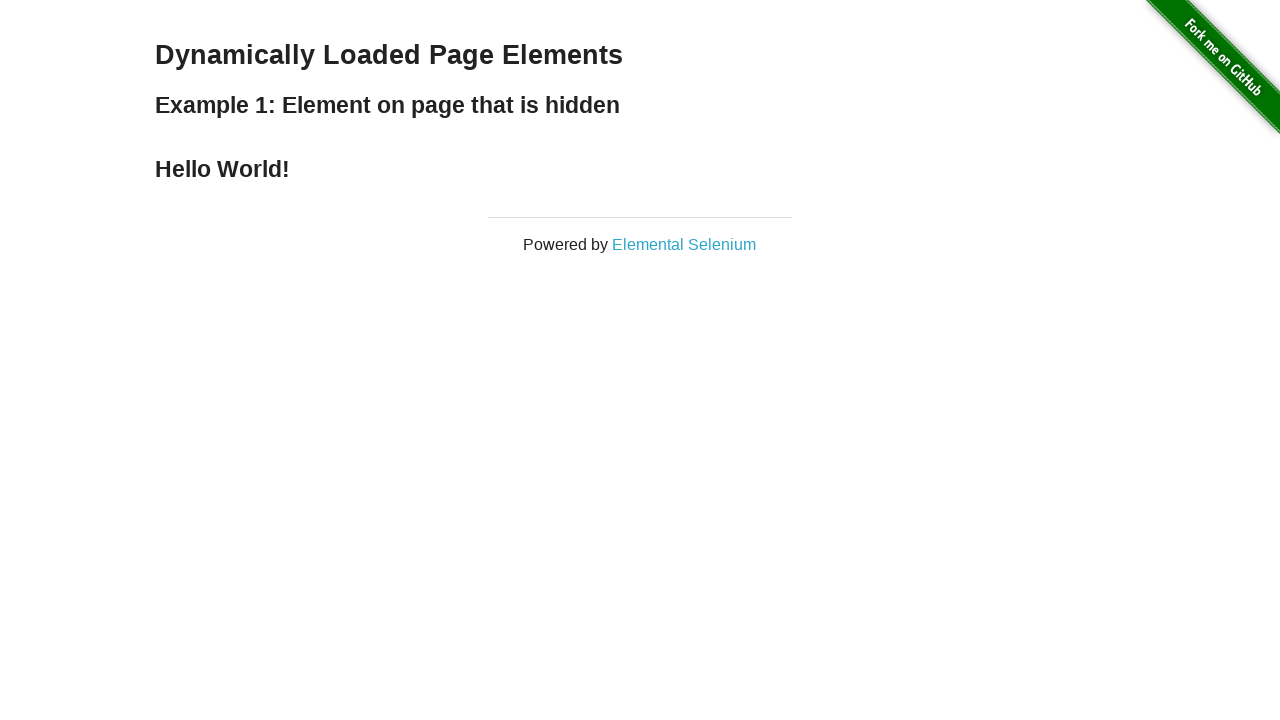

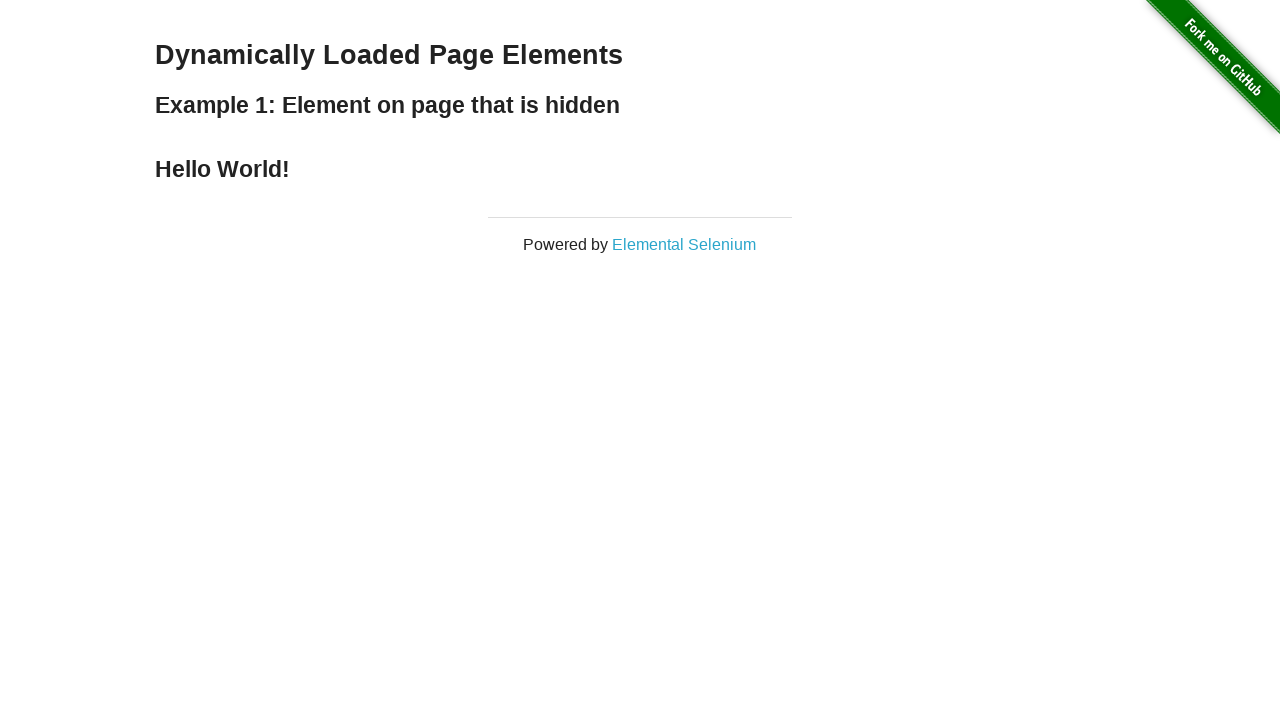